Navigates to a football statistics page, clicks the "All matches" button, and selects Spain, La Liga, and the 22/23 season from dropdown menus to filter match data

Starting URL: https://www.adamchoi.co.uk/overs/detailed

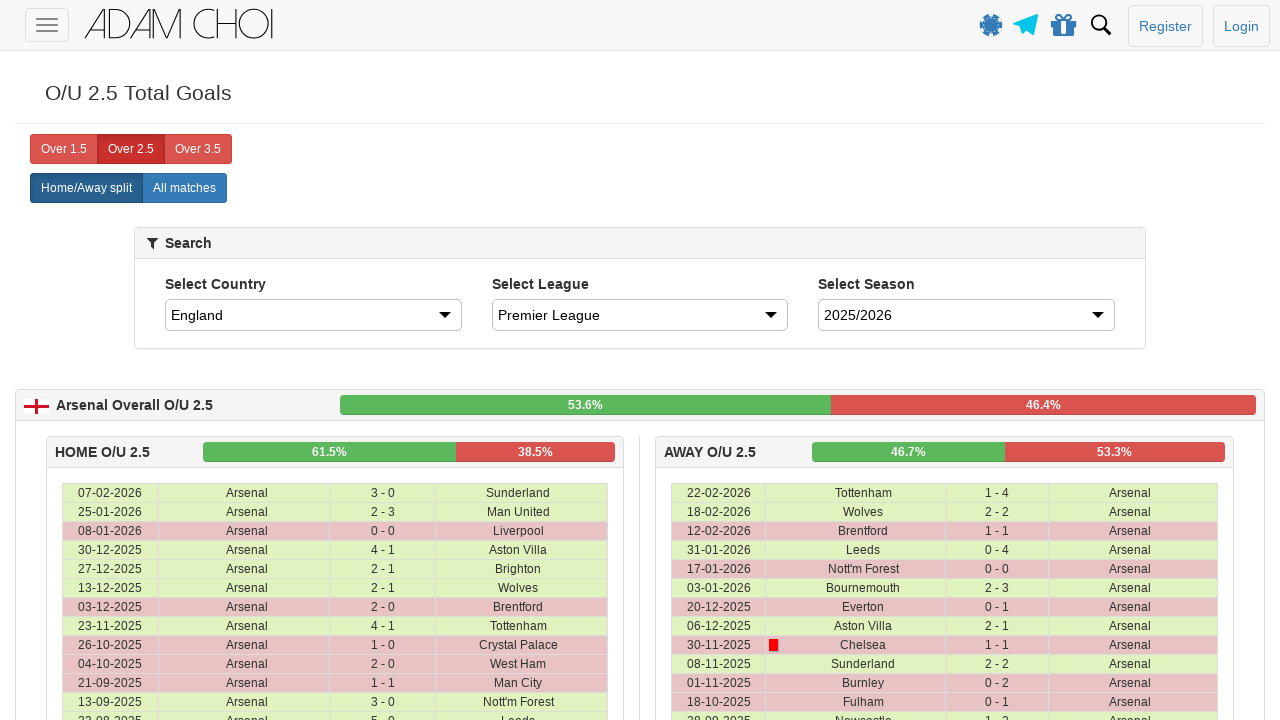

Clicked the 'All matches' button at (184, 188) on xpath=//label[@analytics-event='All matches']
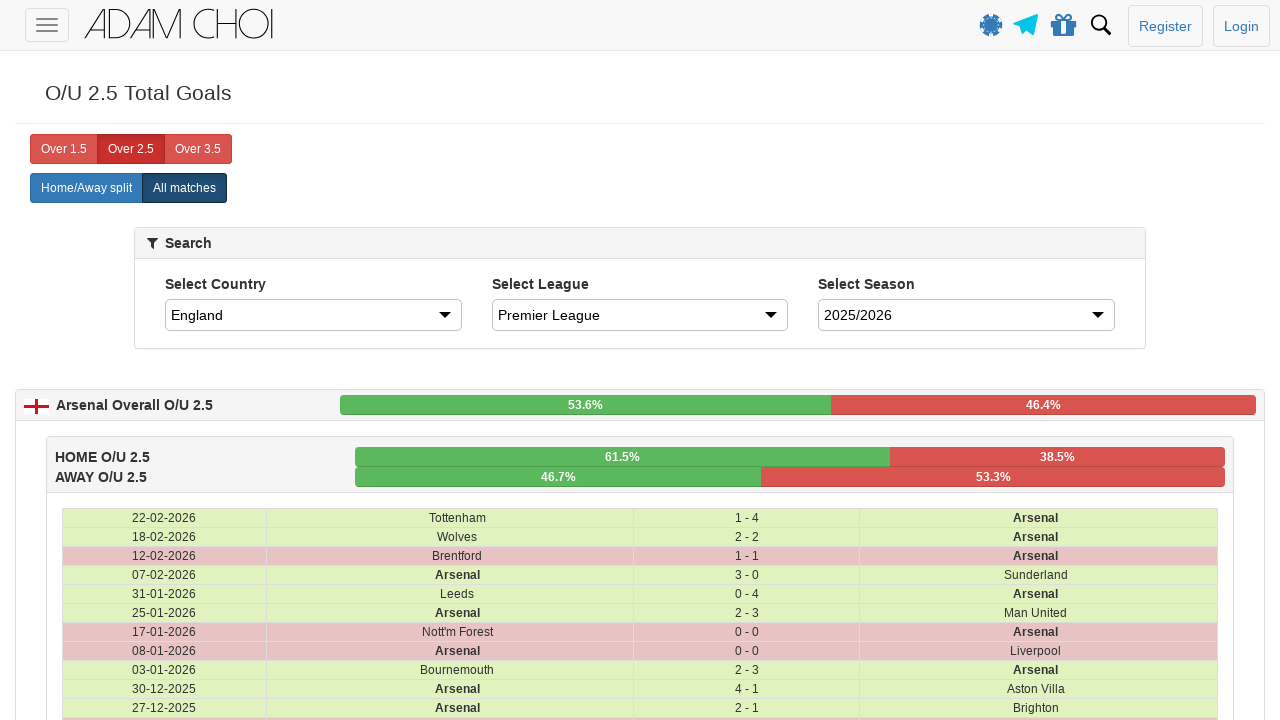

Selected Spain from the country dropdown on #country
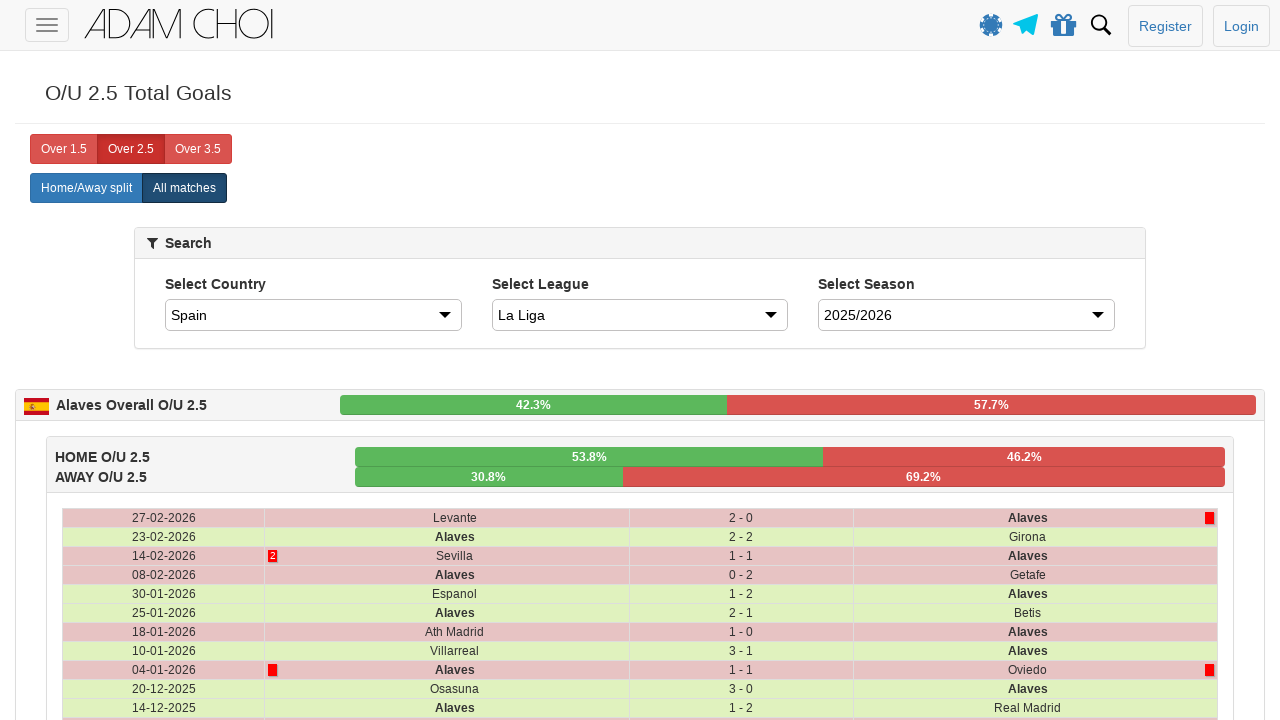

Selected La Liga from the league dropdown on #league
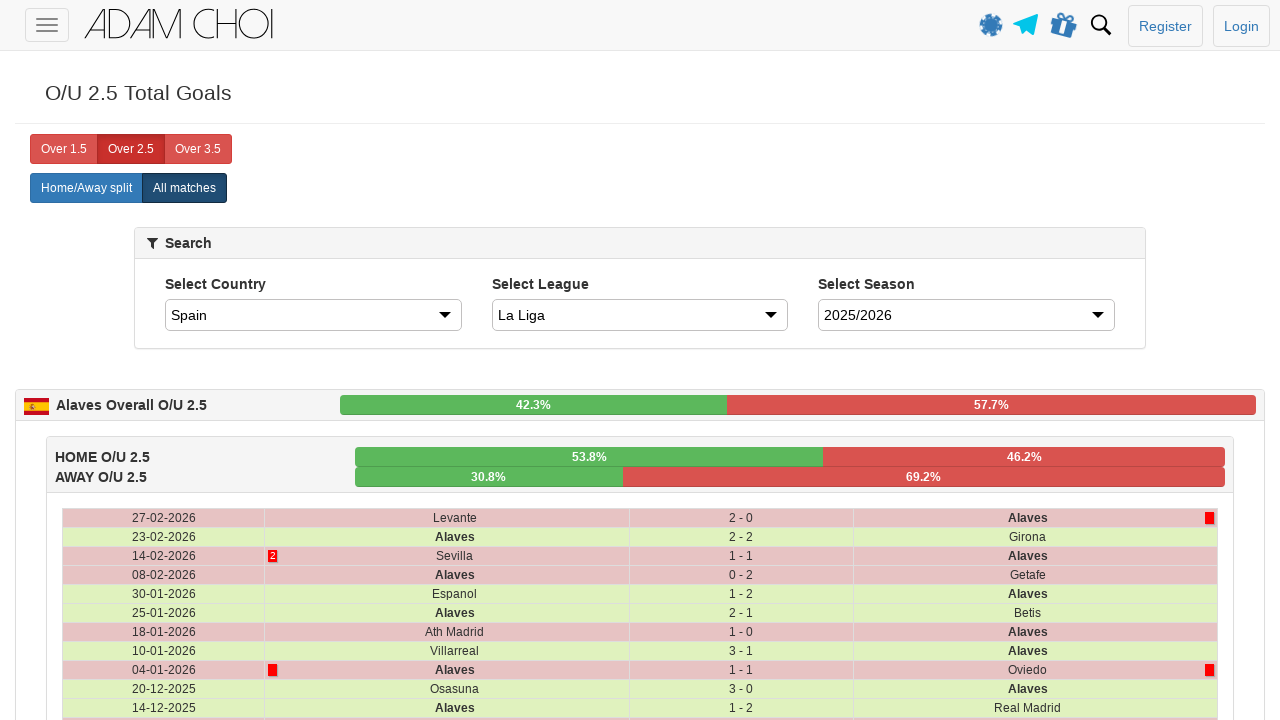

Selected 22/23 season from the season dropdown on #season
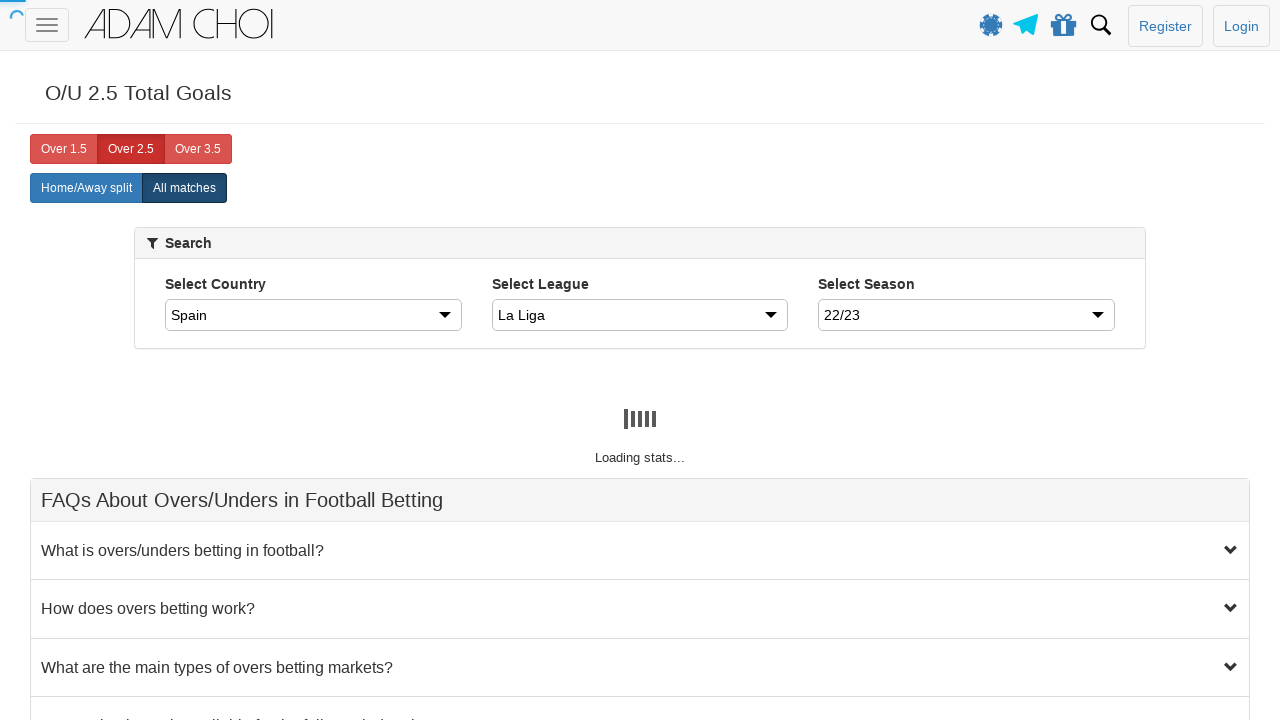

Match data table loaded successfully
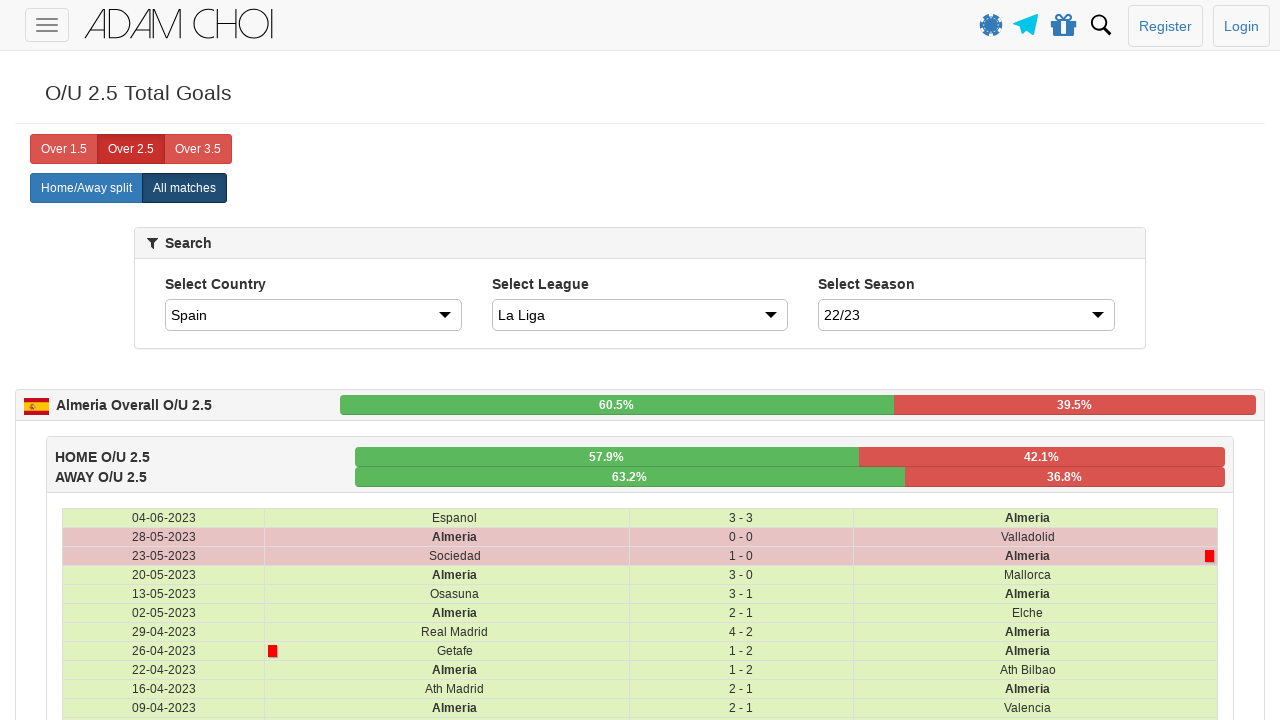

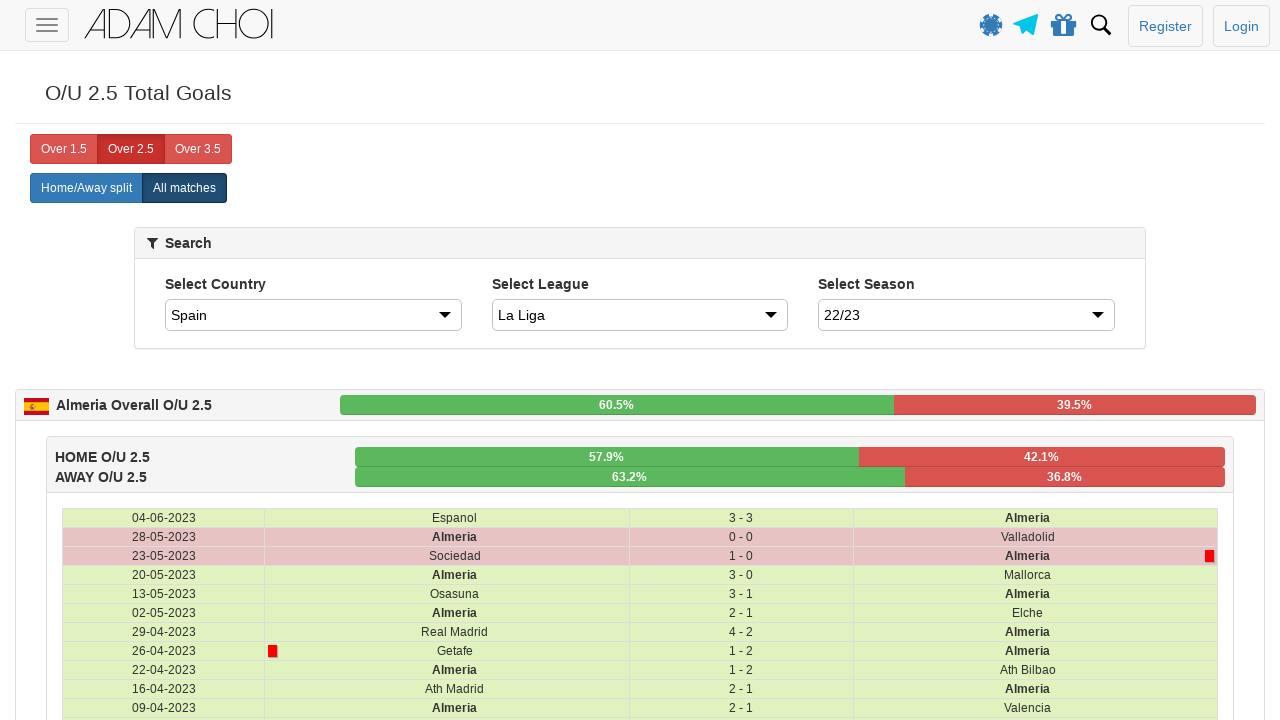